Navigates to the letsgo.com homepage and waits for the page to load. The test verifies the page is accessible.

Starting URL: https://letsgo.com

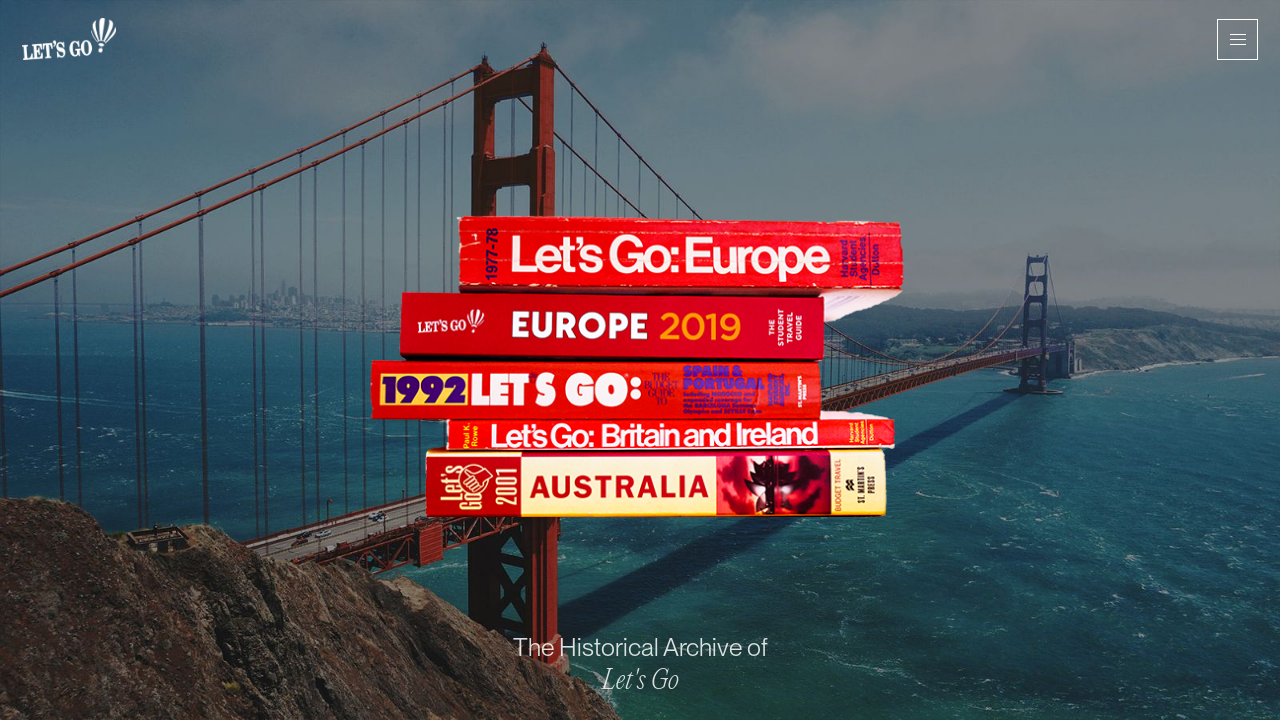

Waited for page to reach domcontentloaded state
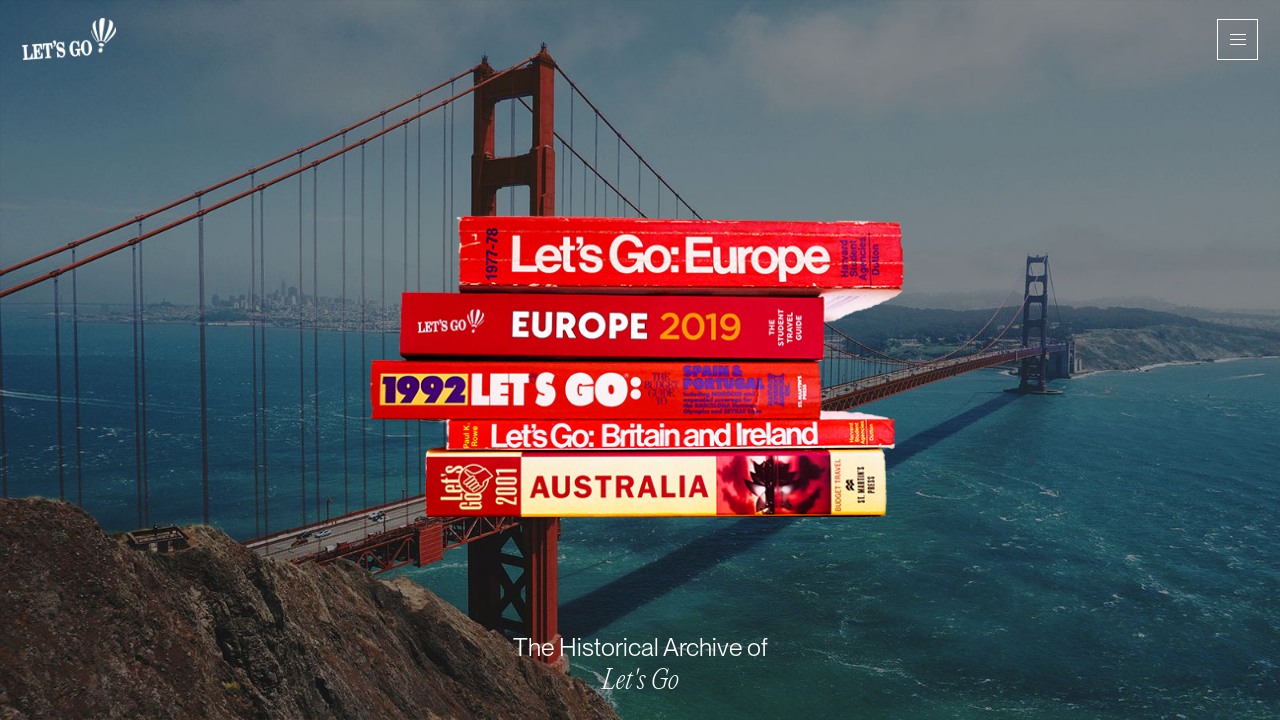

Verified body element is present on letsgo.com homepage
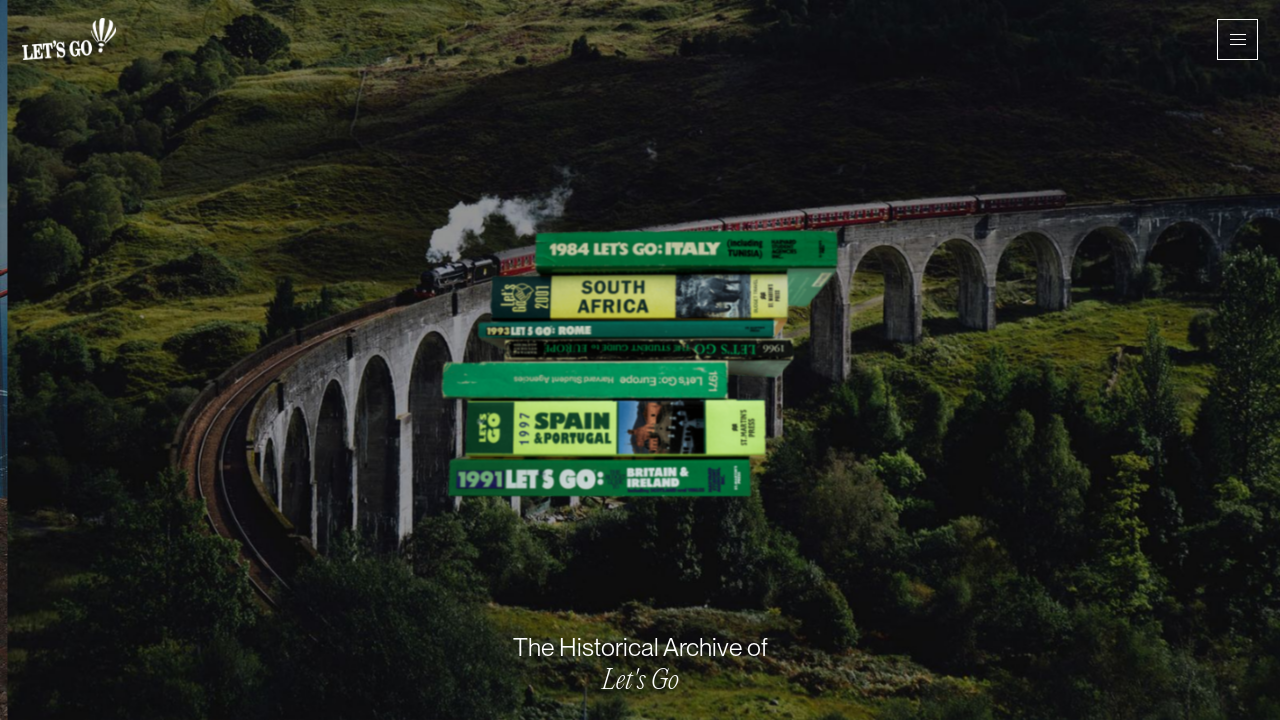

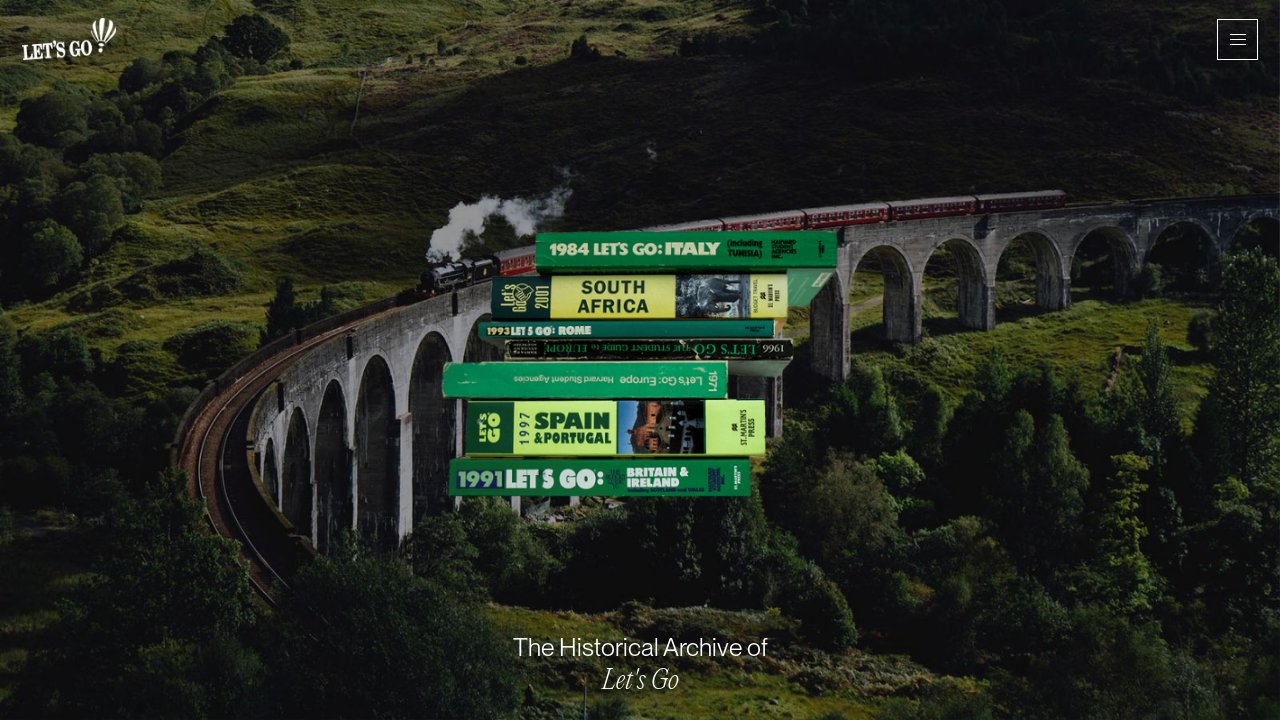